Tests a greeting form by entering a name "Вася" (Vasya), clicking the submit button, and verifying the resulting greeting message displays correctly.

Starting URL: https://lm.skillbox.cc/qa_tester/module01/

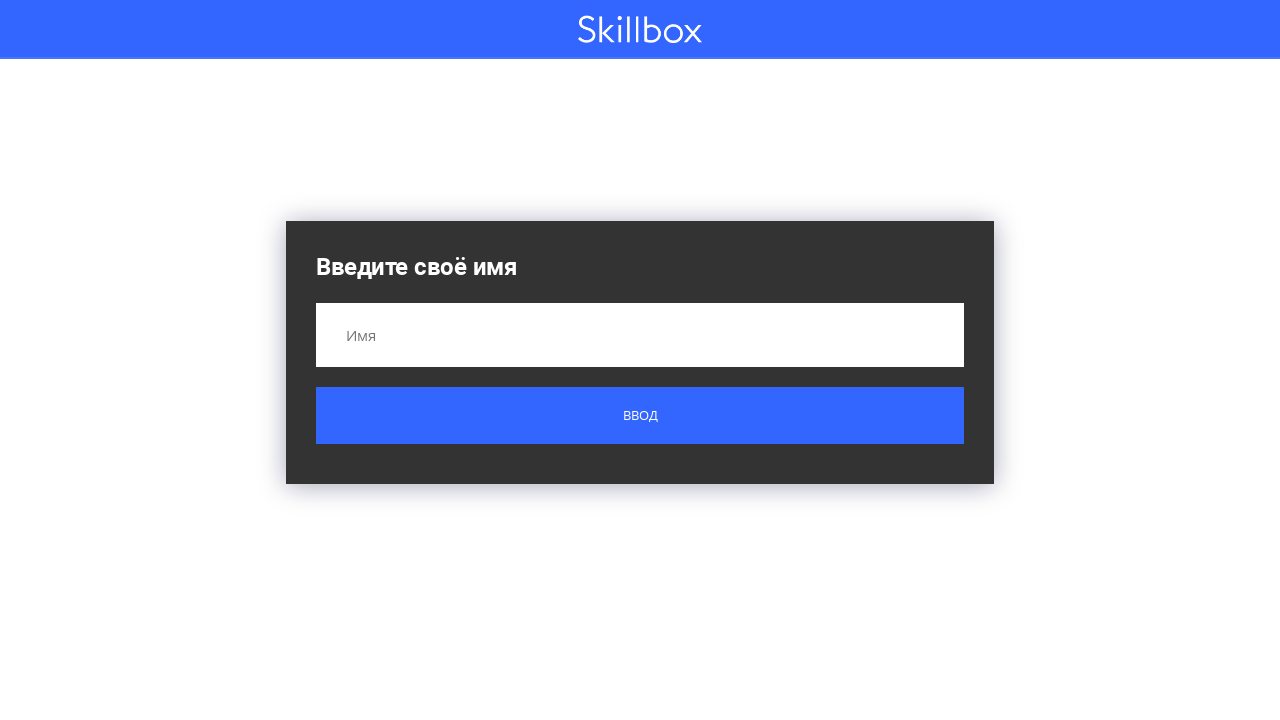

Filled name input field with 'Вася' (Vasya) on input[name='name']
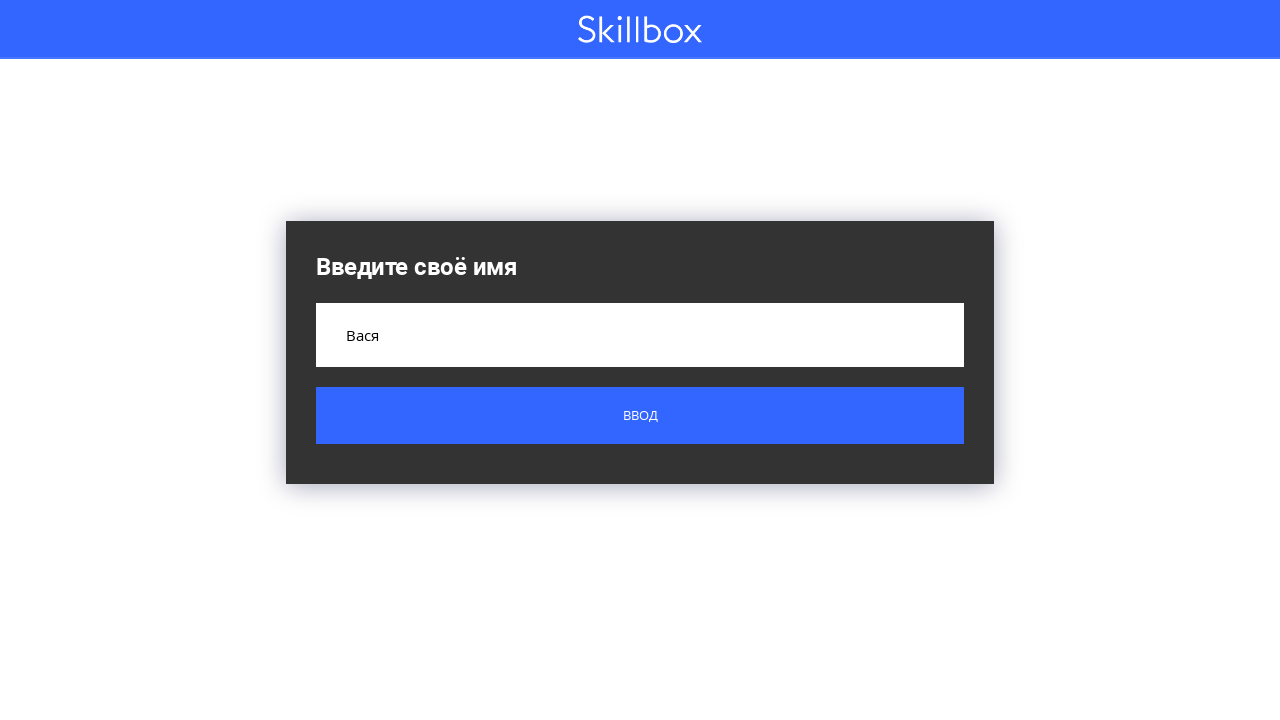

Clicked submit button at (640, 416) on .button
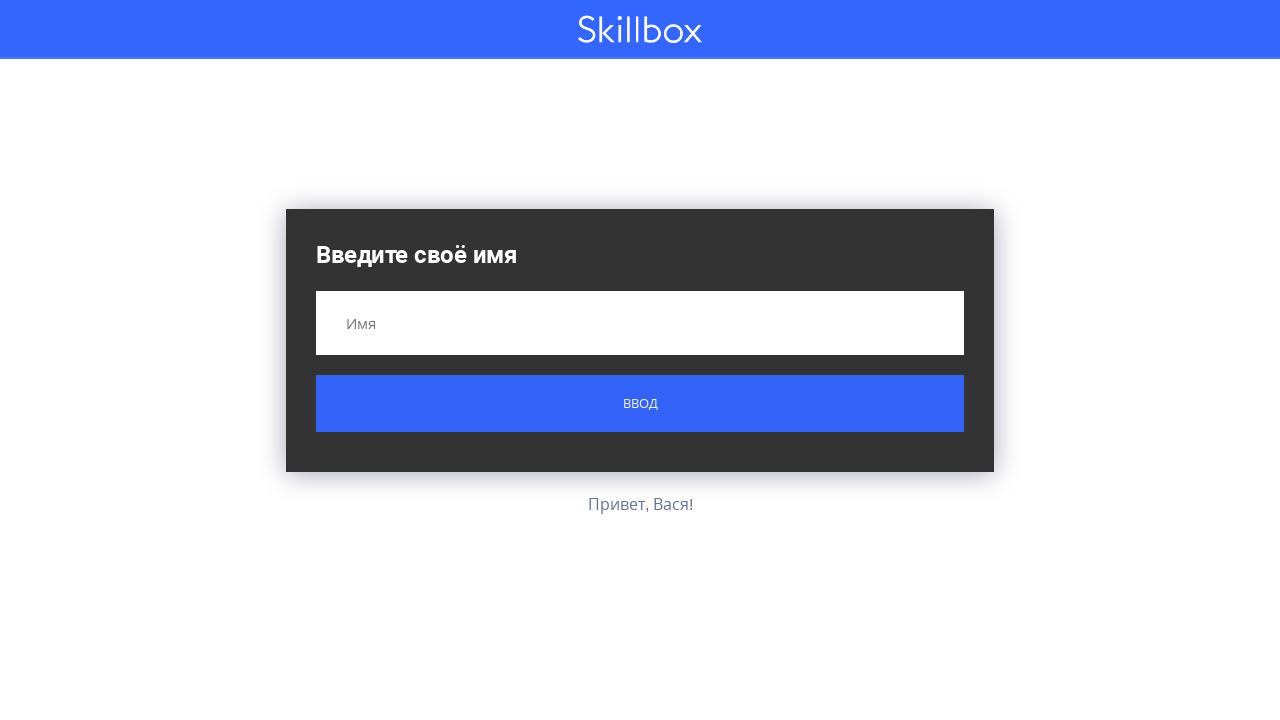

Greeting message appeared with result
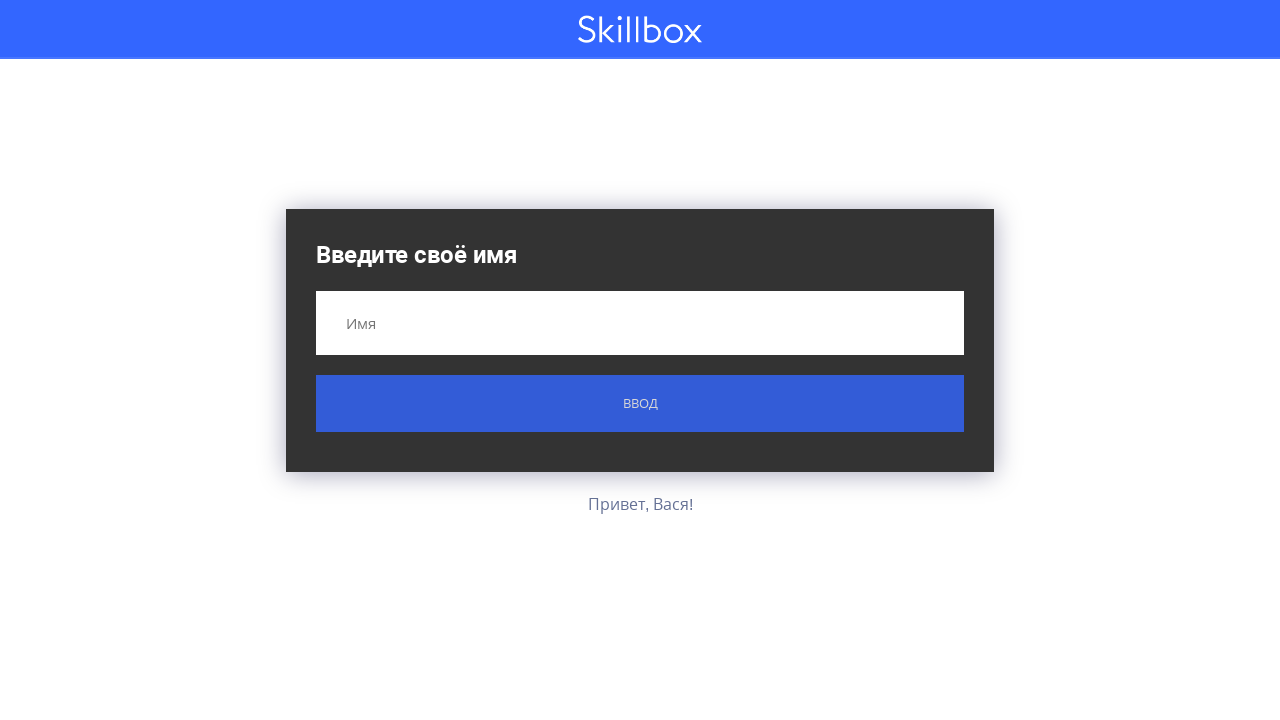

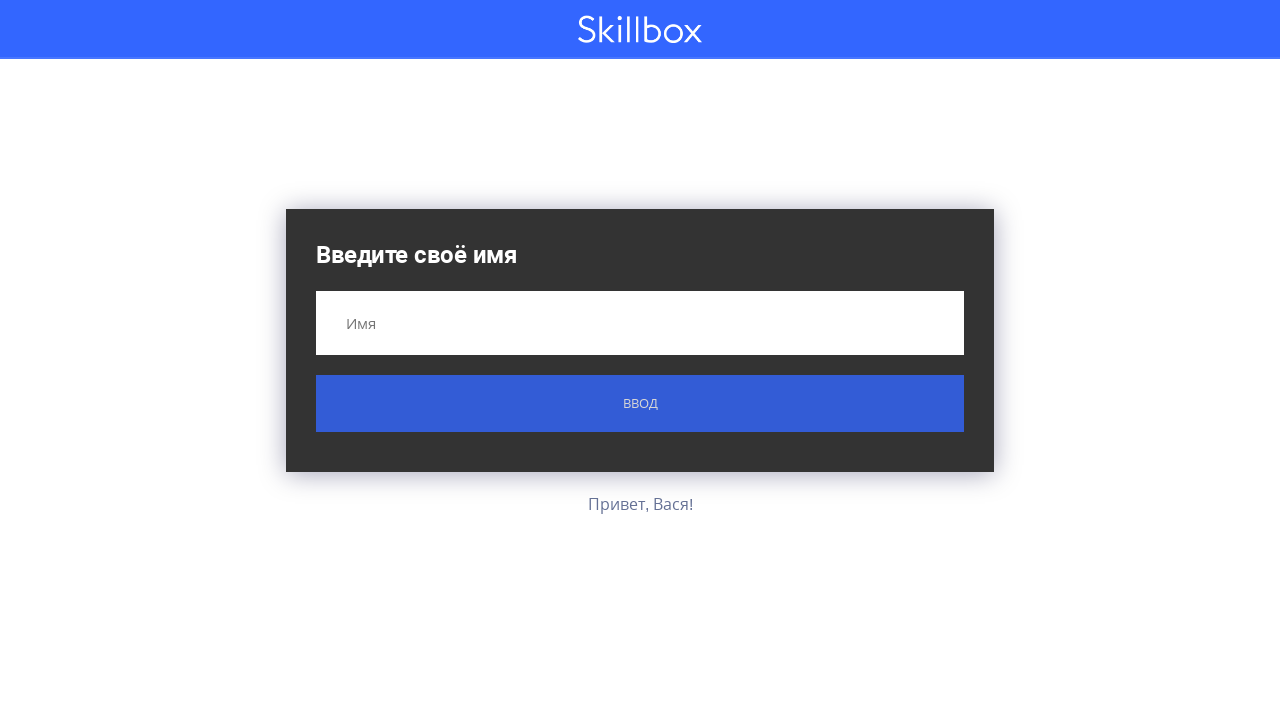